Tests mouse hover functionality by hovering over a "Mouse Hover" element to reveal a dropdown menu, then performs a right-click context menu action on the "Top" link, and finally clicks on the "Reload" option.

Starting URL: https://rahulshettyacademy.com/AutomationPractice/

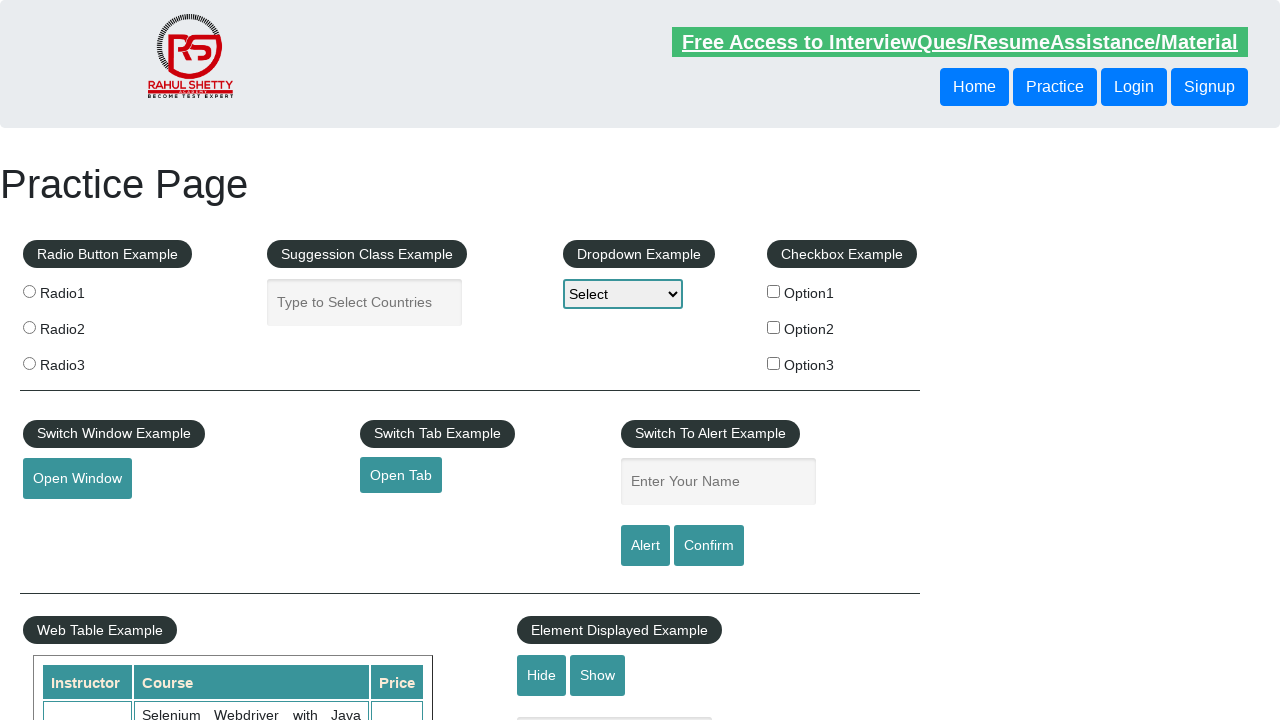

Hovered over Mouse Hover element to reveal dropdown menu at (83, 361) on #mousehover
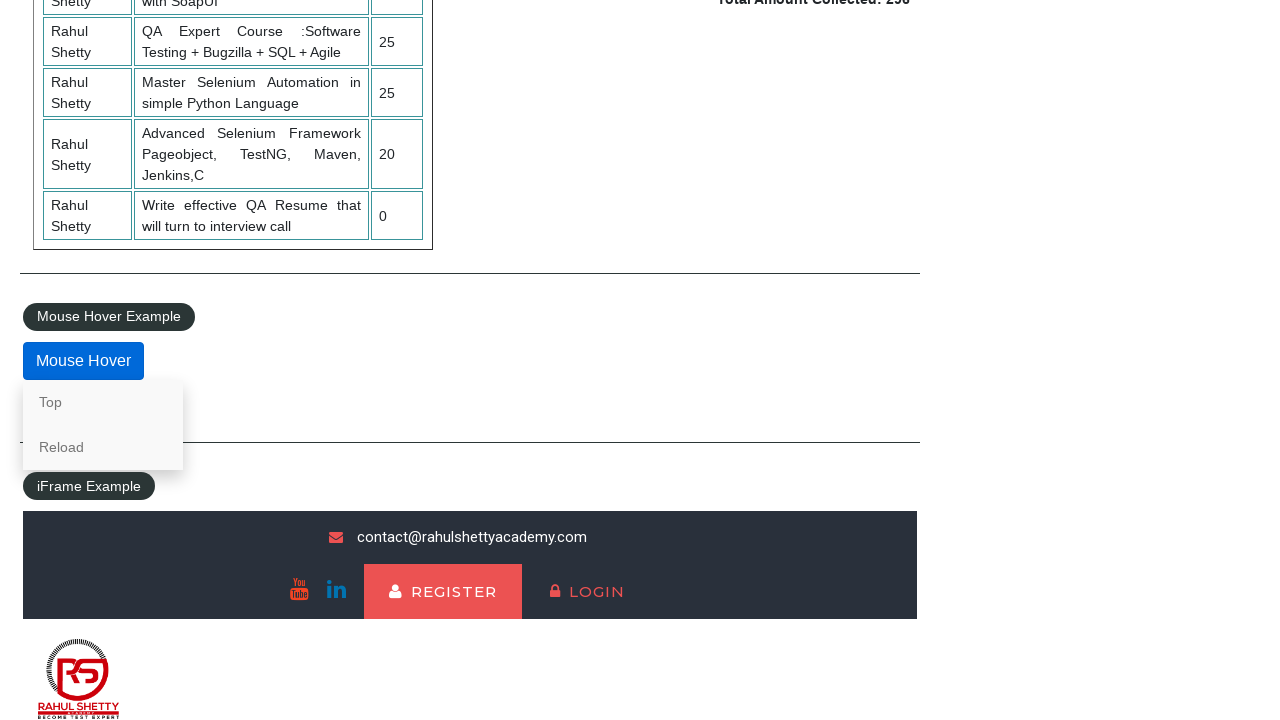

Right-clicked on Top link to open context menu at (103, 402) on text=Top
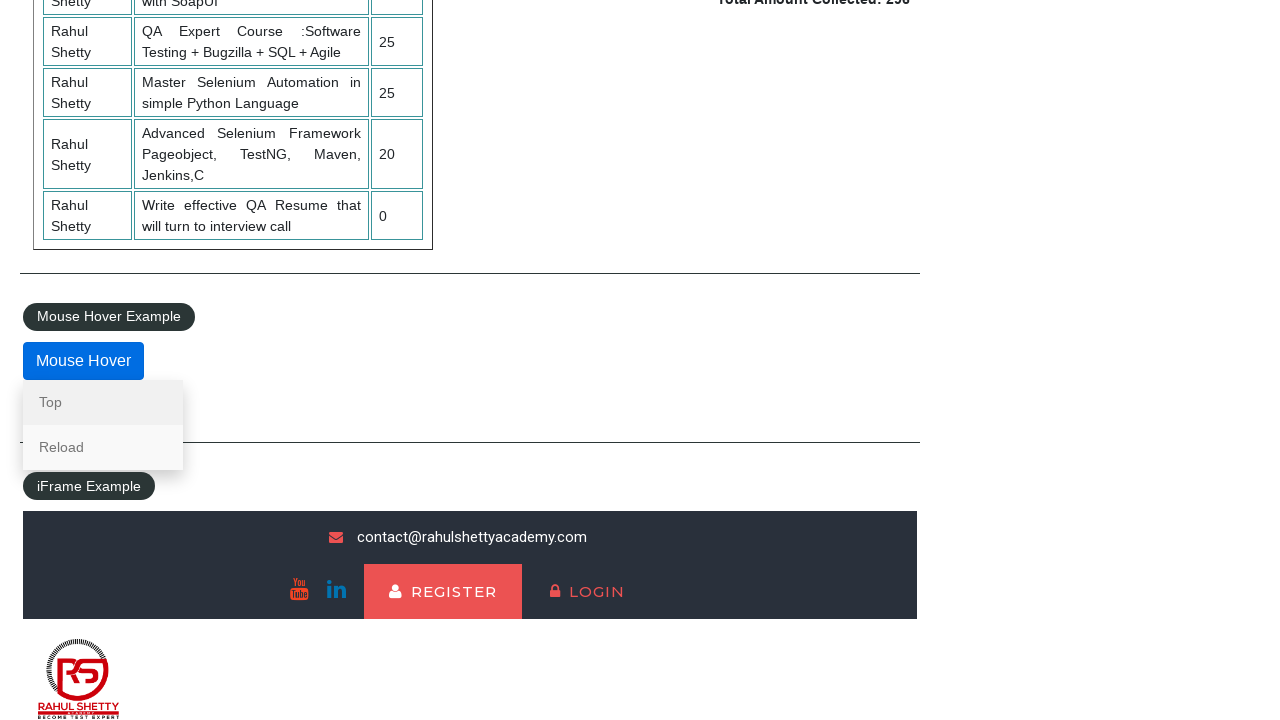

Hovered over Reload option at (103, 447) on text=Reload
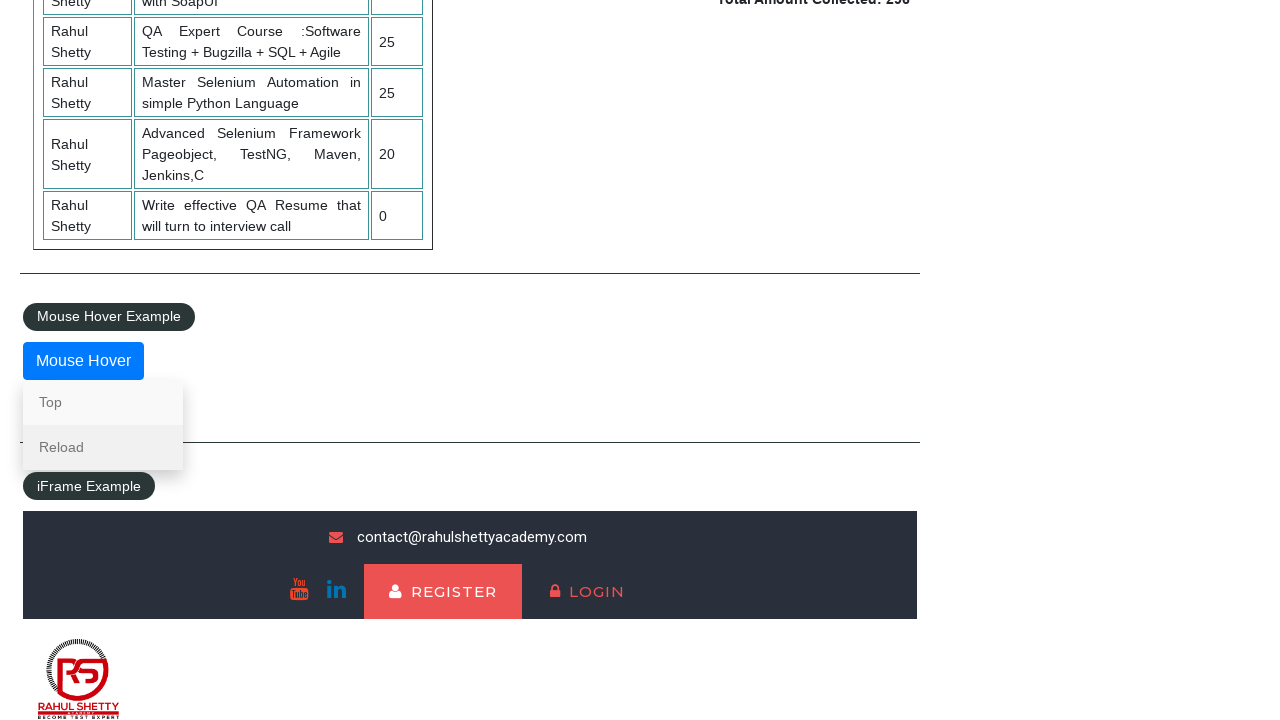

Clicked Reload option at (103, 447) on text=Reload
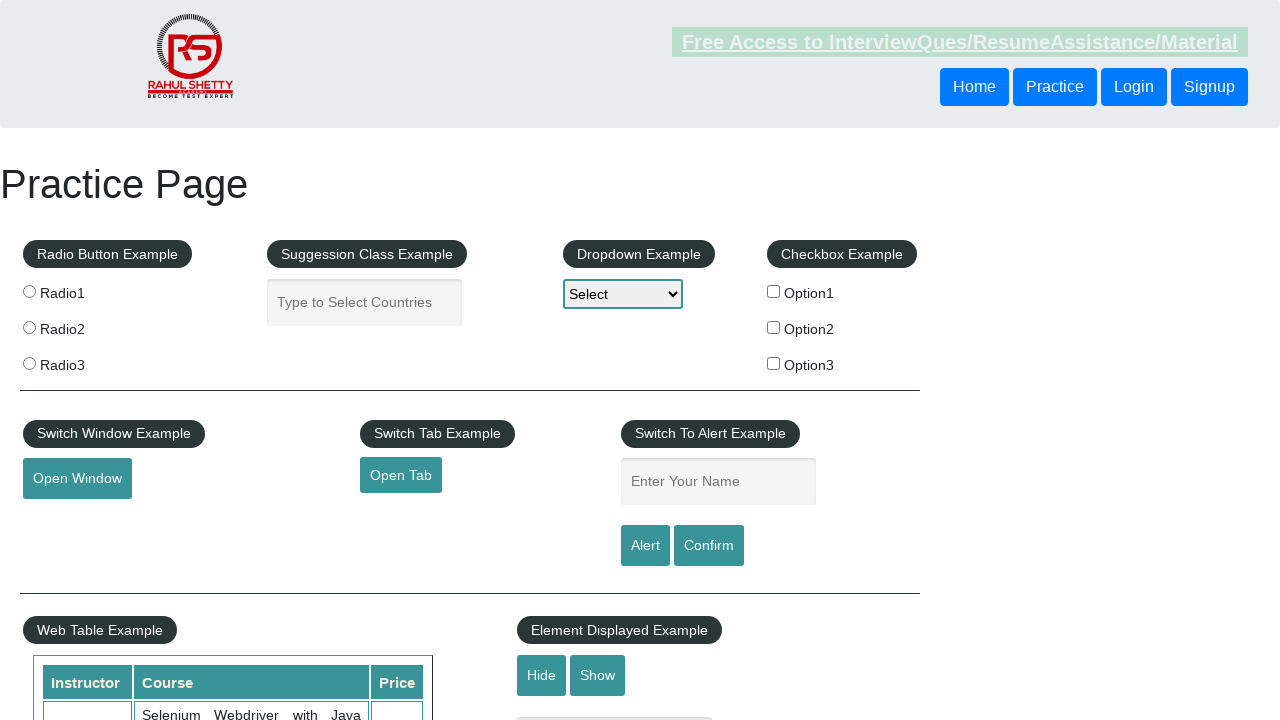

Page reloaded and stabilized
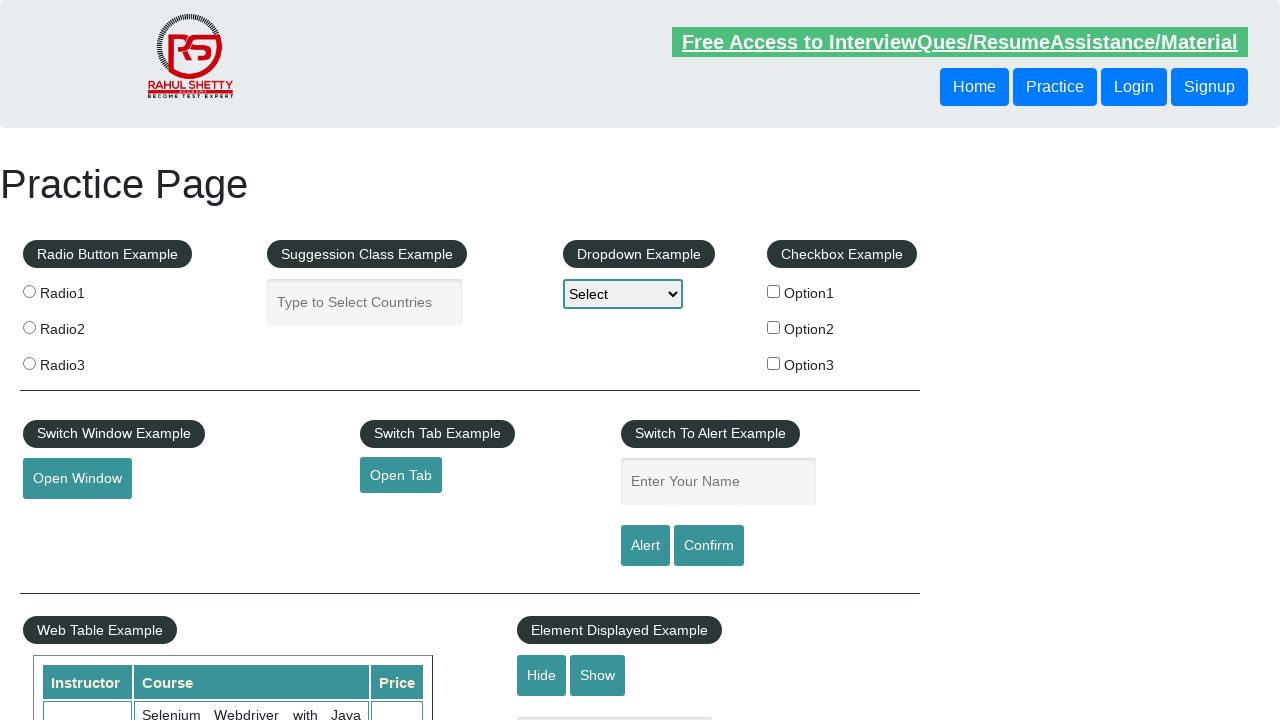

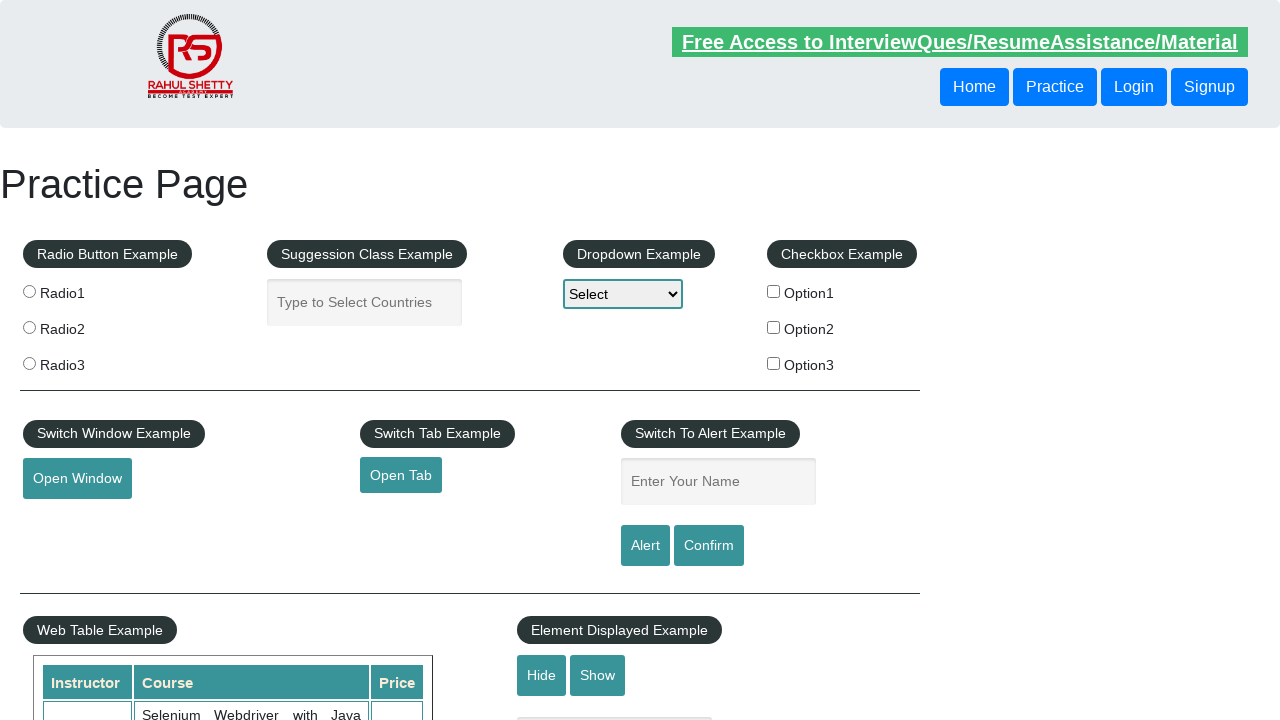